Navigates to locators example page and verifies that the heading element with id "heading_1" contains the expected text "Heading 1"

Starting URL: https://kristinek.github.io/site/examples/locators

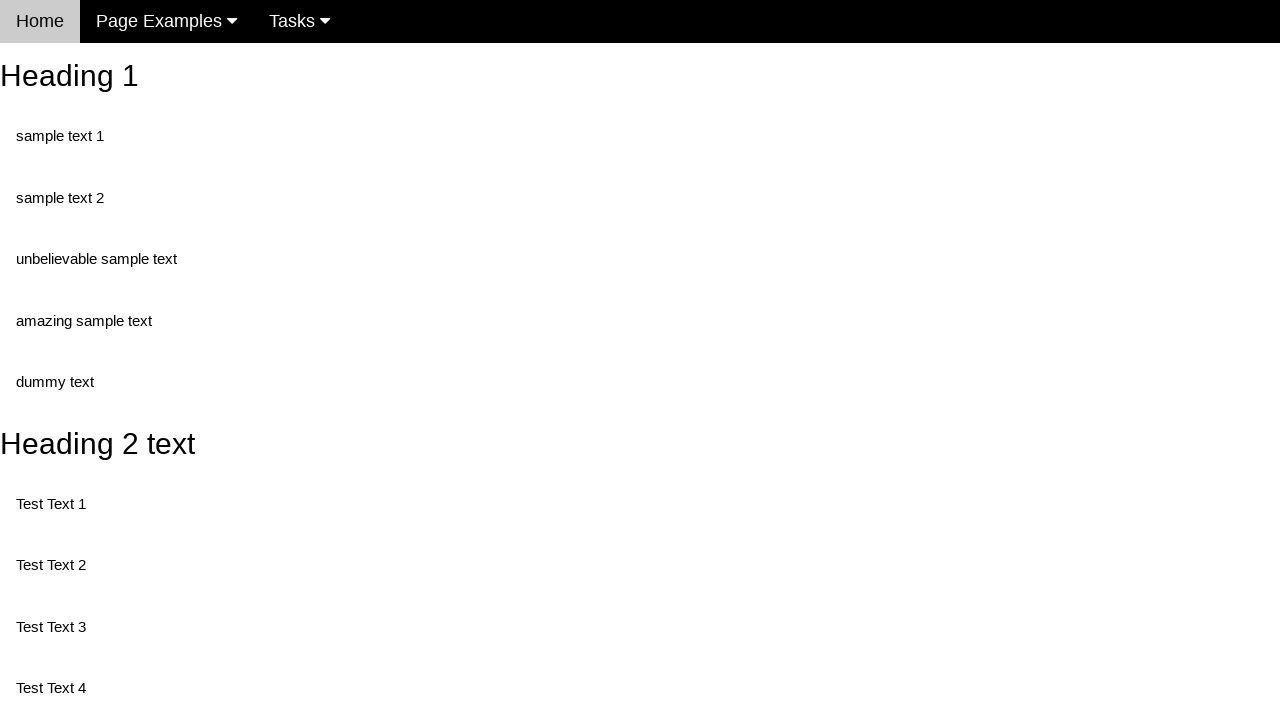

Navigated to locators example page
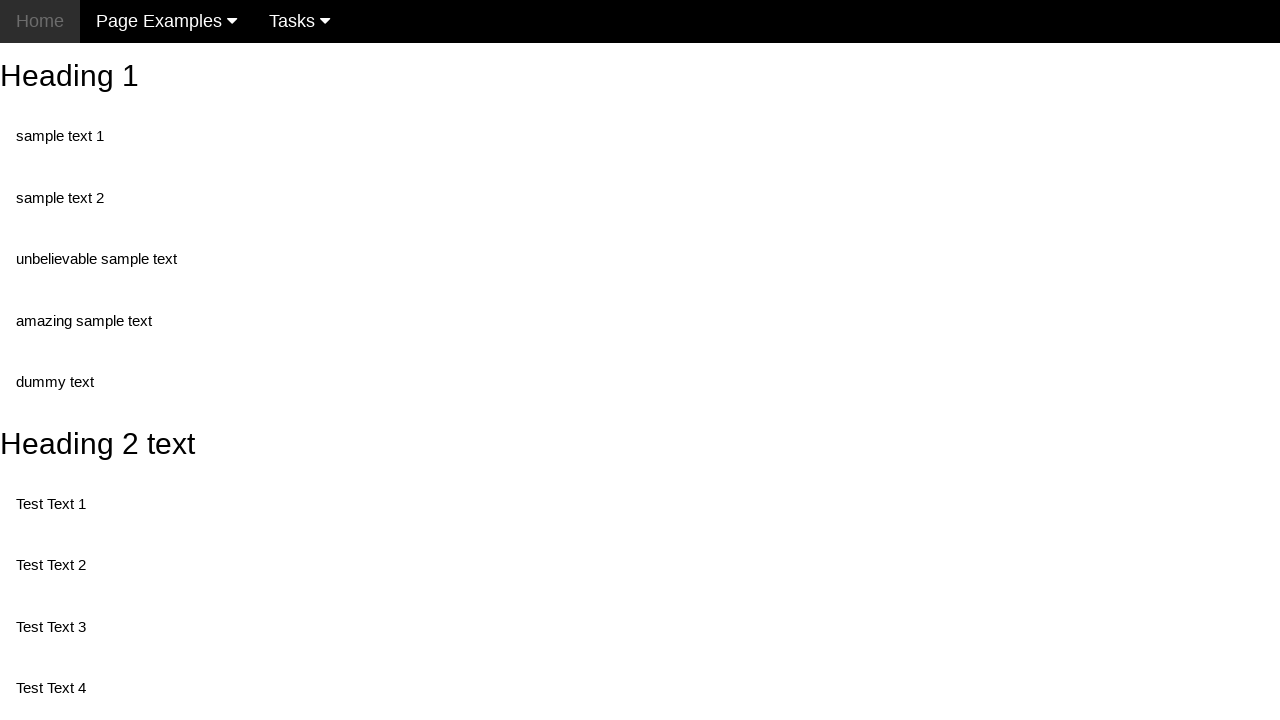

Retrieved text content from heading element with id 'heading_1'
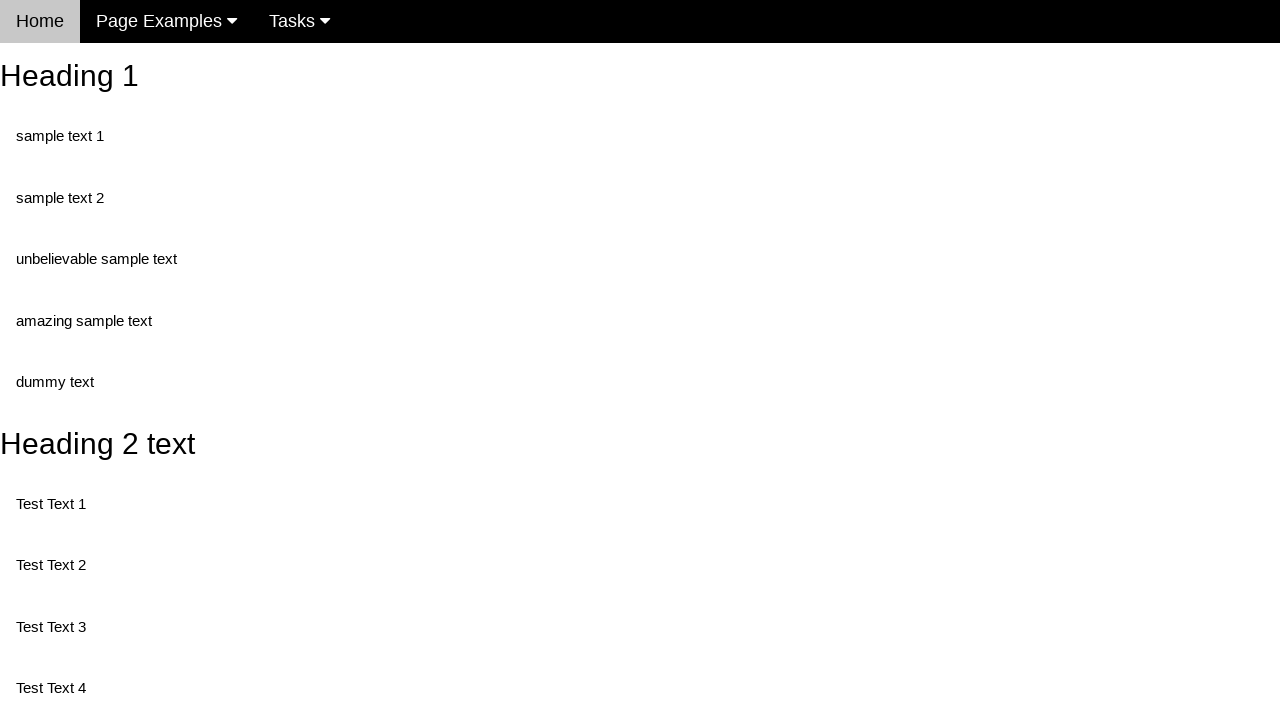

Verified heading text equals 'Heading 1'
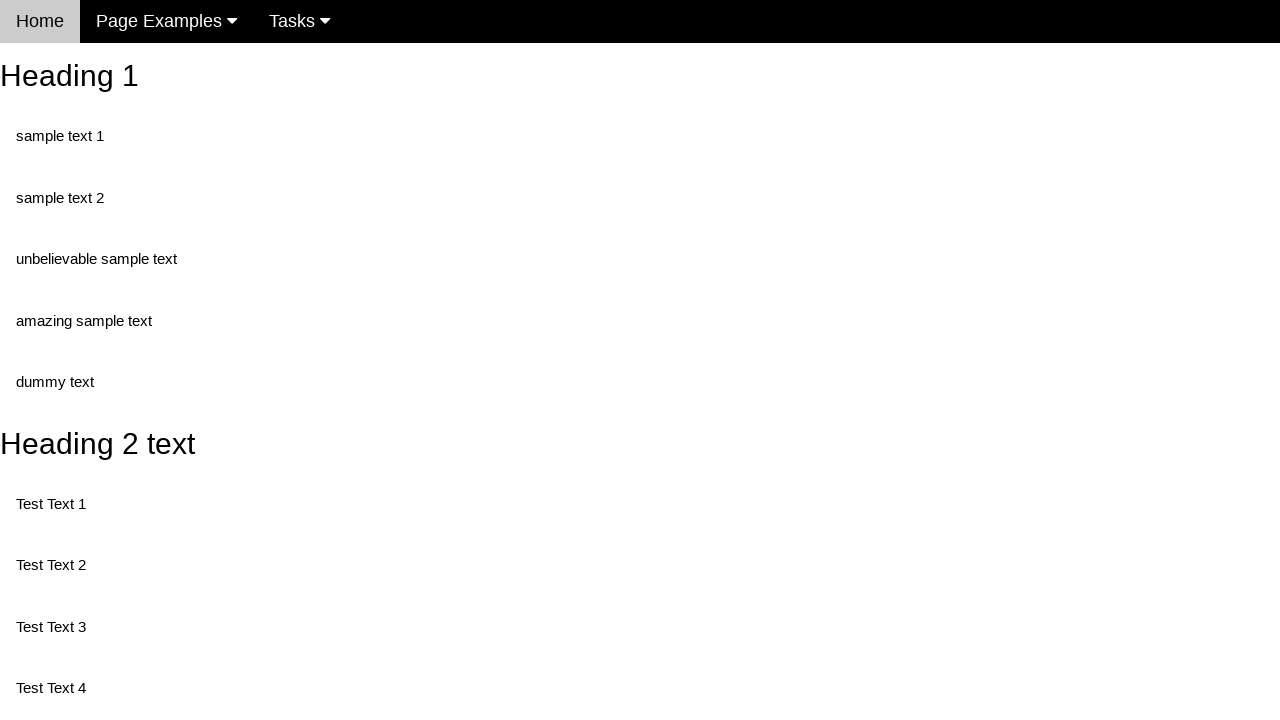

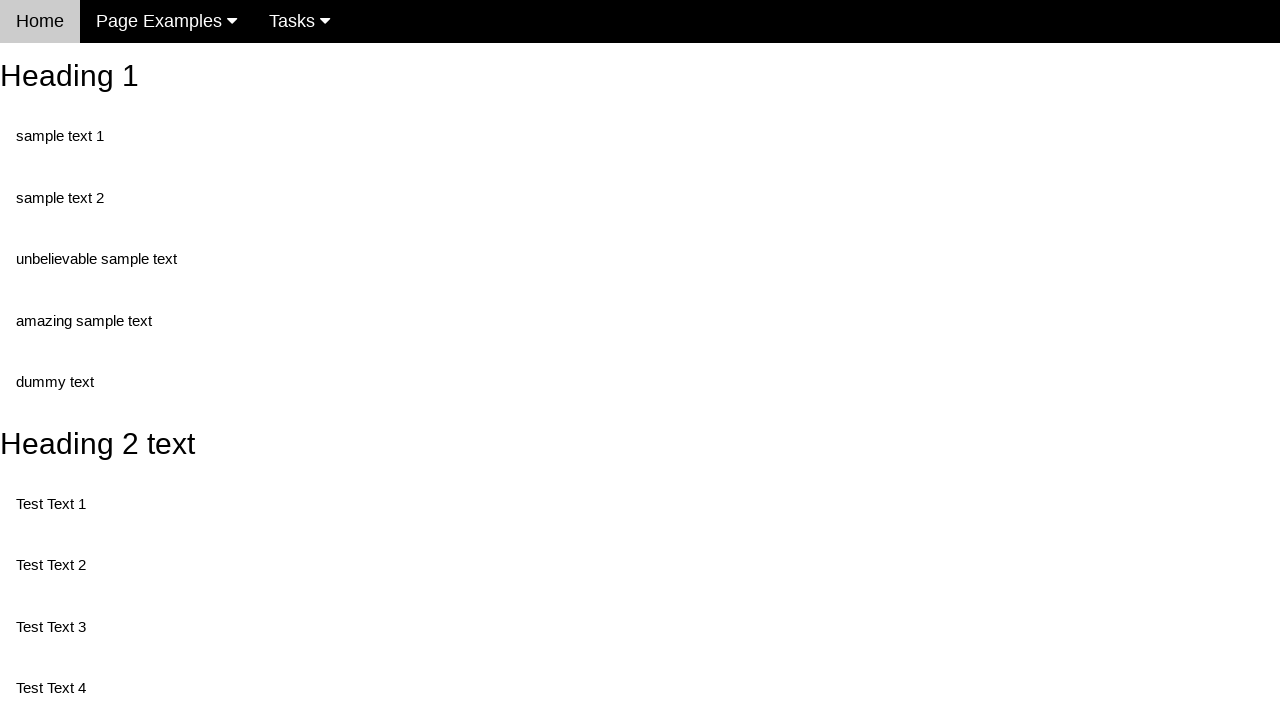